Tests network request mocking by intercepting and modifying URL parameters, then navigating to verify the mocked response is displayed

Starting URL: https://rahulshettyacademy.com/angularAppdemo/

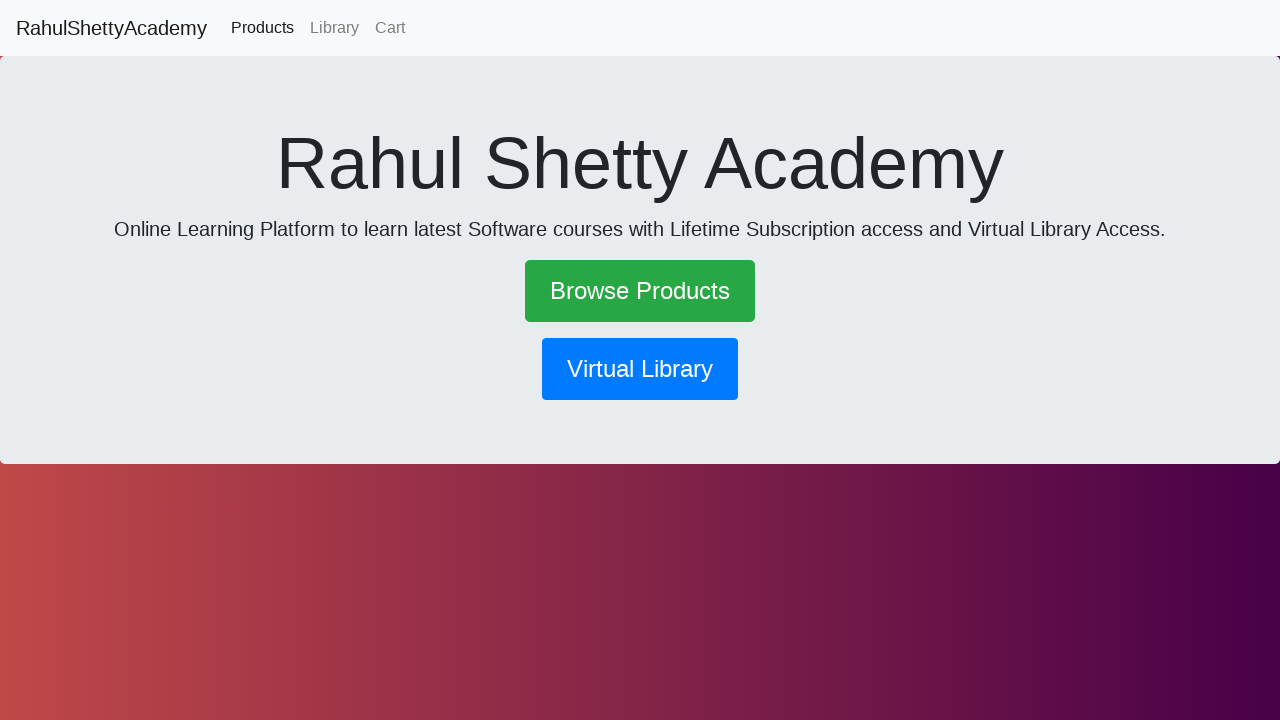

Enabled network request interception to mock URL parameters
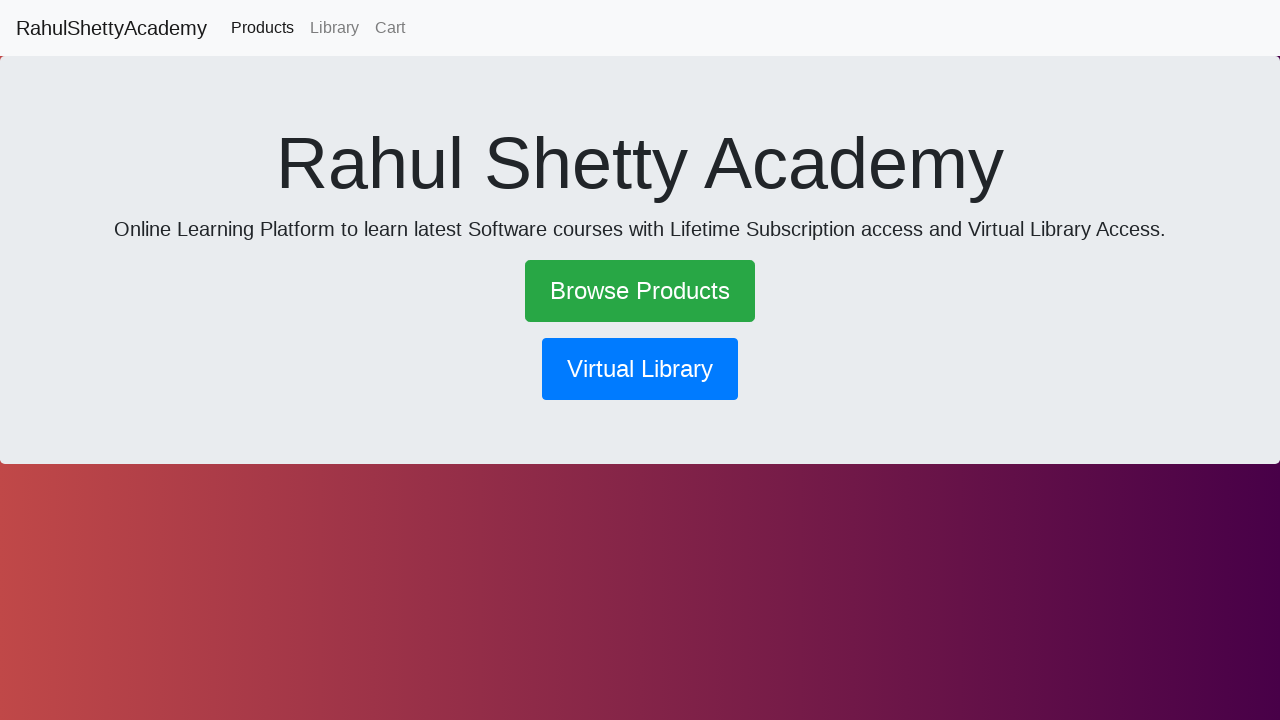

Clicked library button to trigger network request at (640, 369) on button[routerlink='/library']
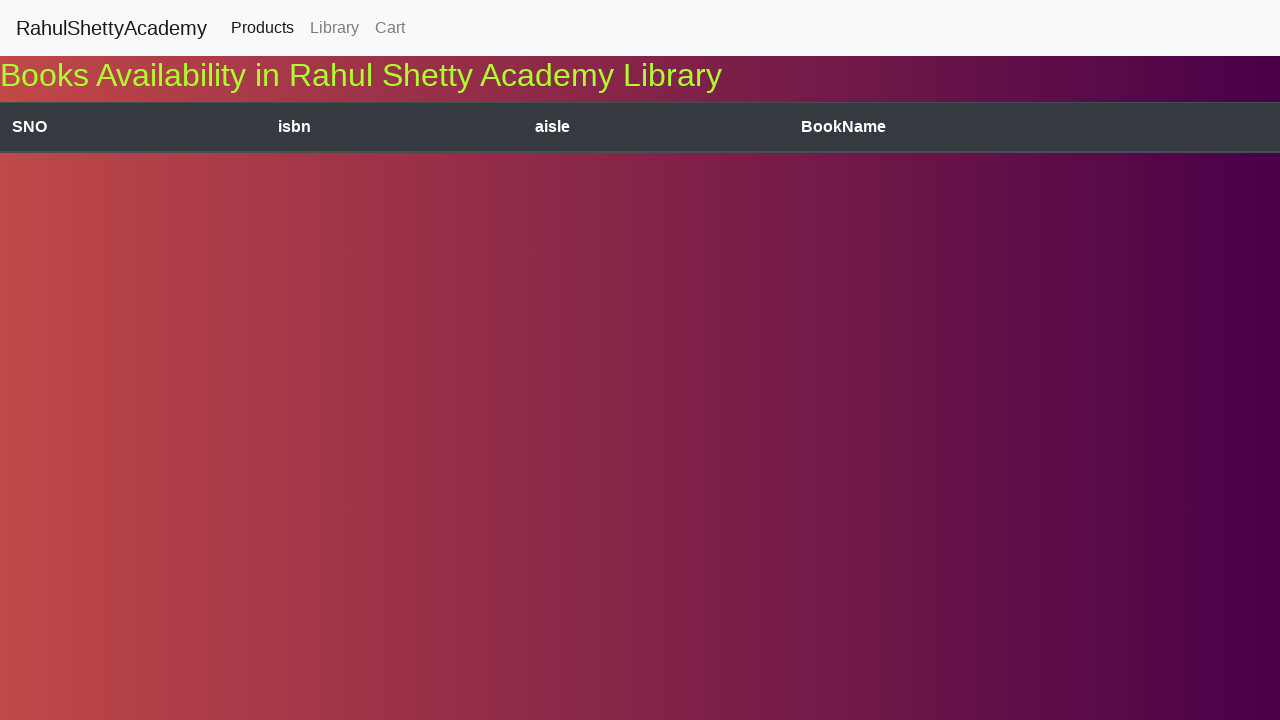

Waited 3 seconds for mocked response to load
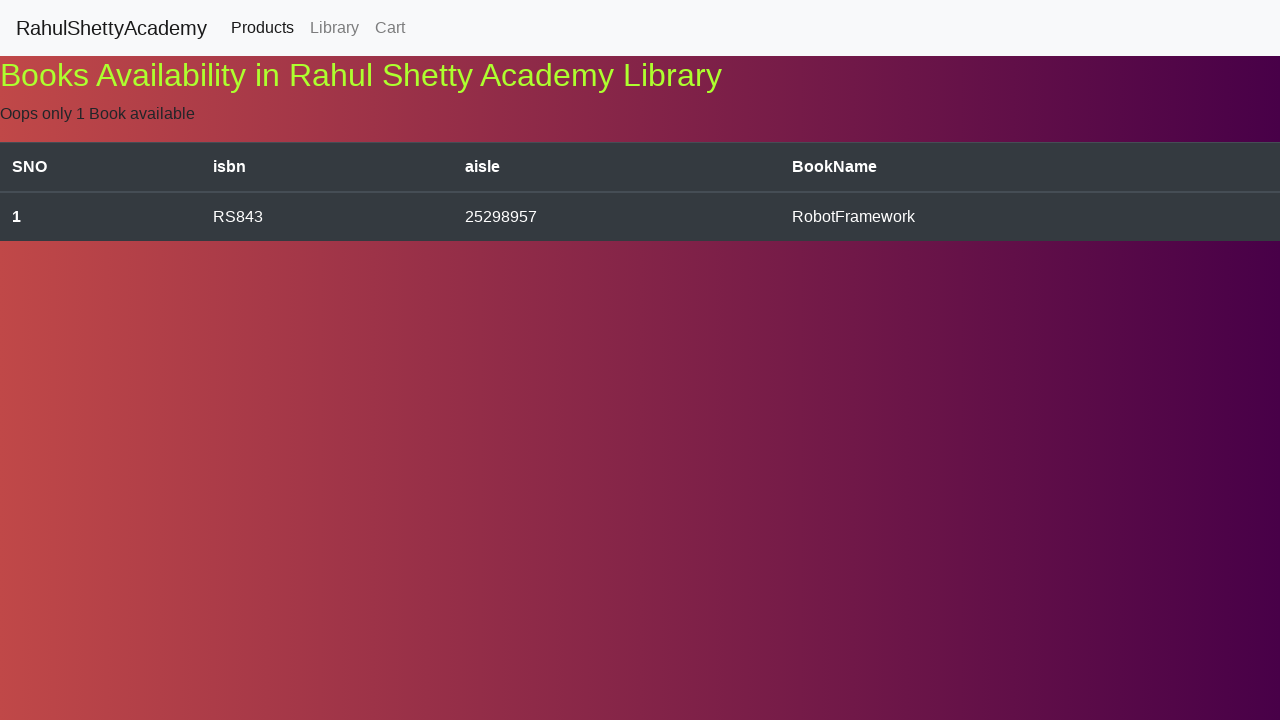

Extracted result text from page: Oops only 1 Book available
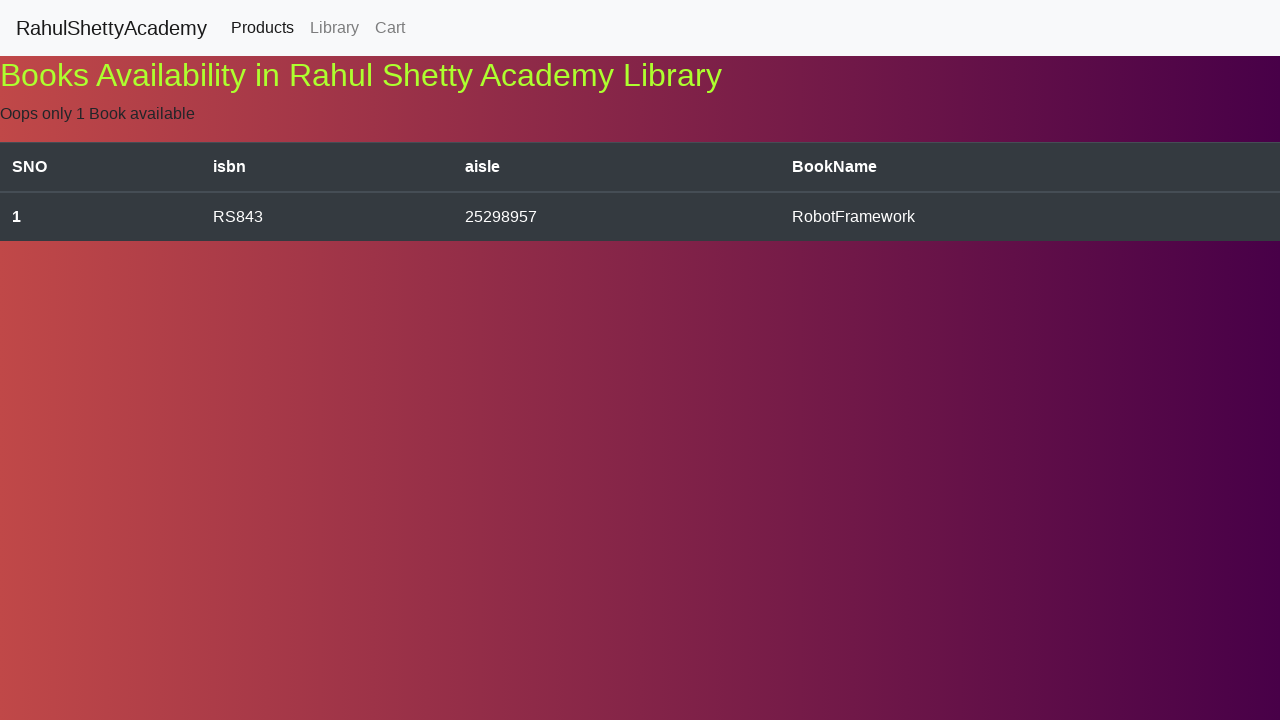

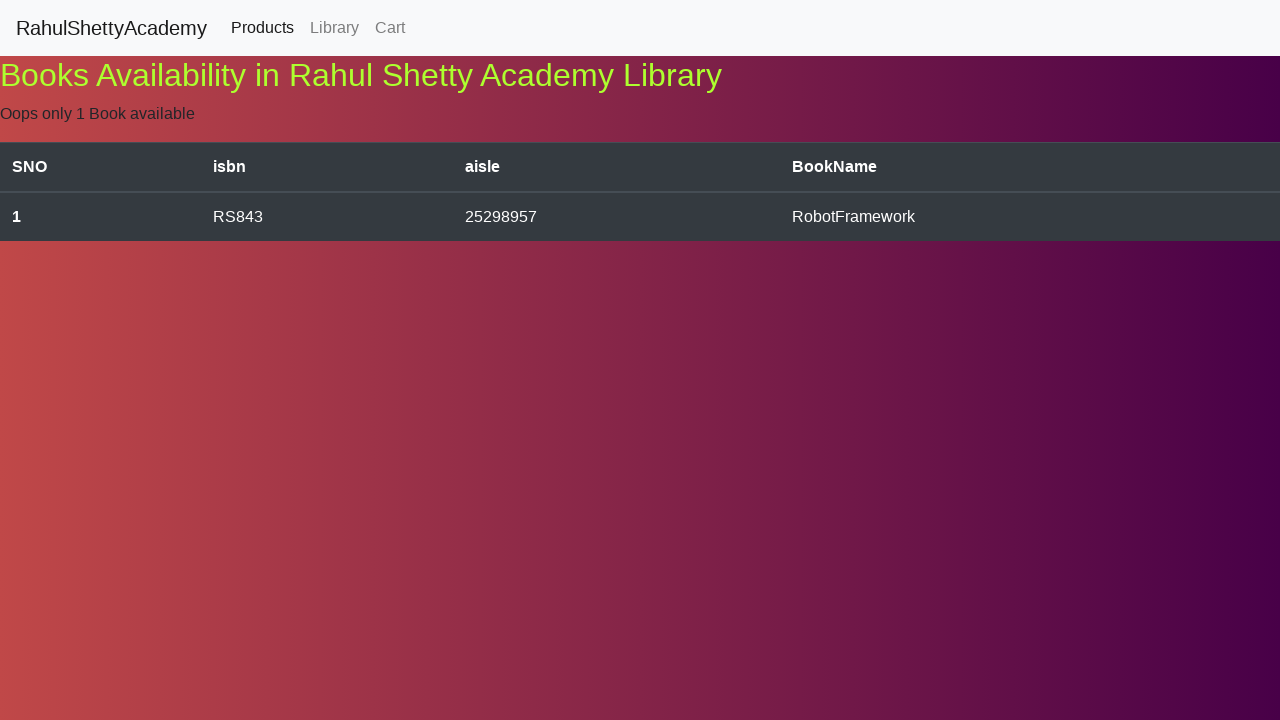